Tests drag and drop functionality on the jQuery UI droppable demo page by dragging an element into a drop target within an iframe, then fills a search field on the main page.

Starting URL: https://jqueryui.com/droppable/

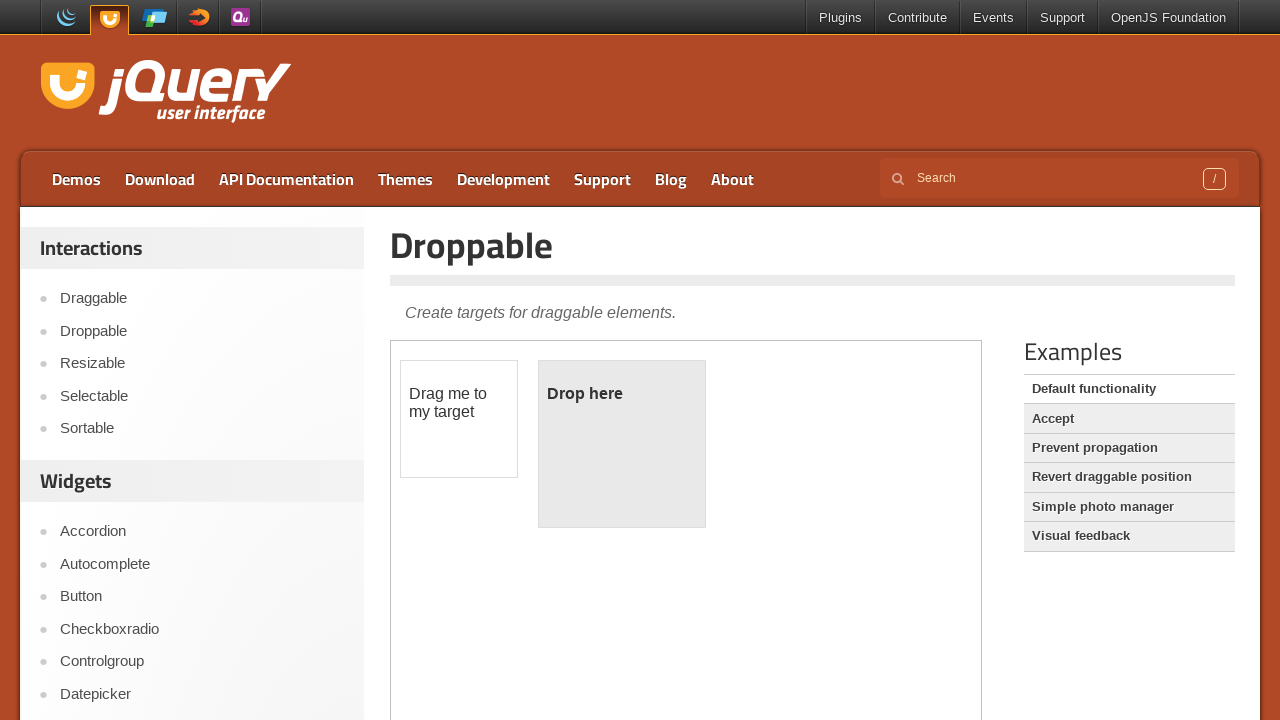

Located iframe containing the droppable demo
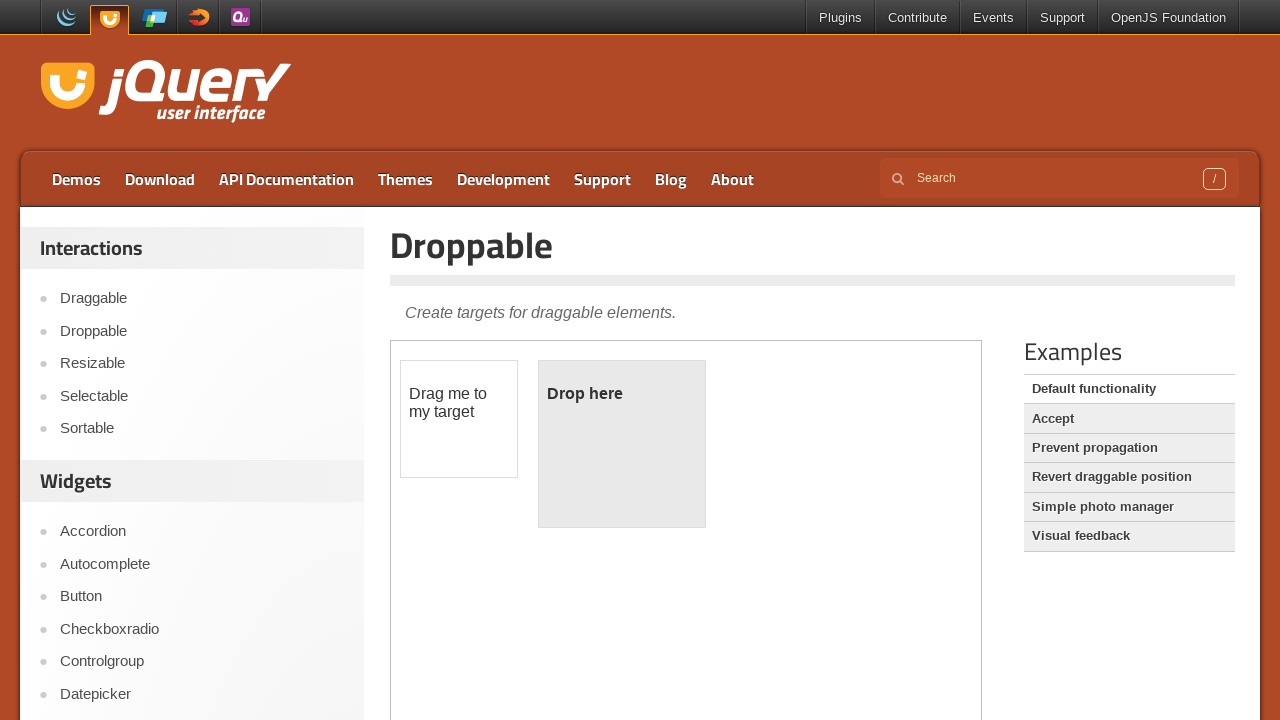

Located draggable element within iframe
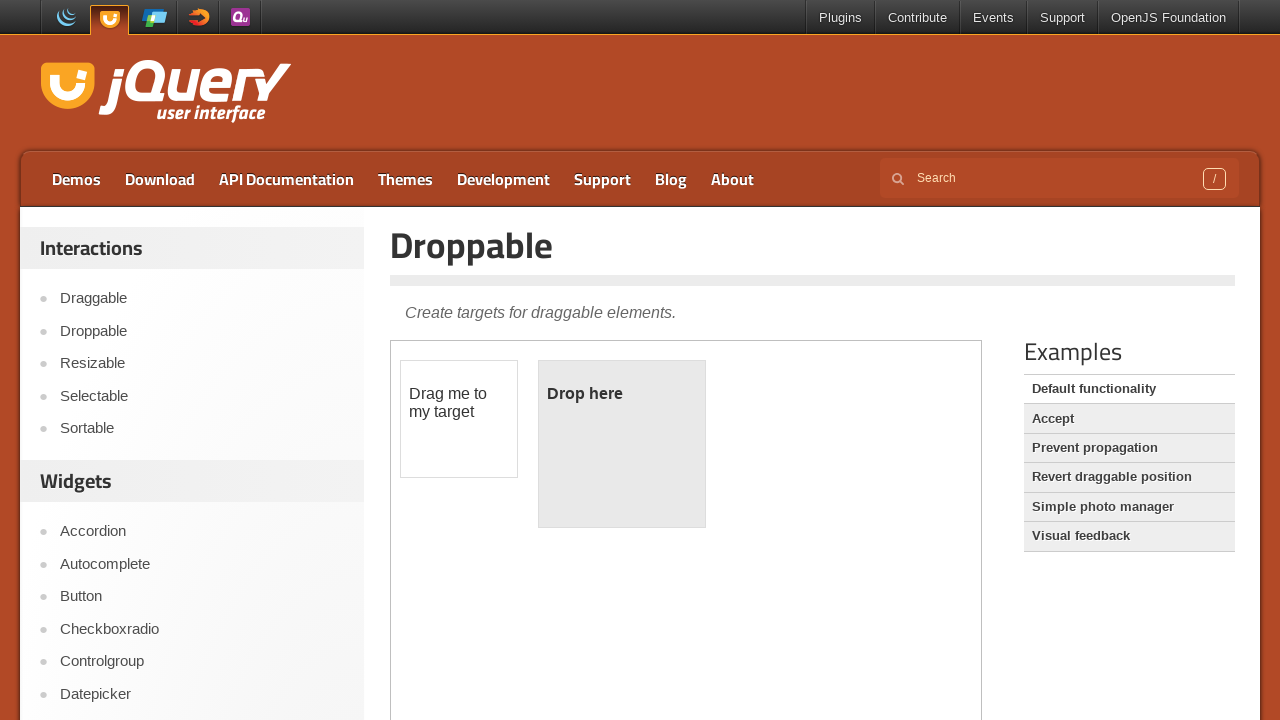

Located droppable target element within iframe
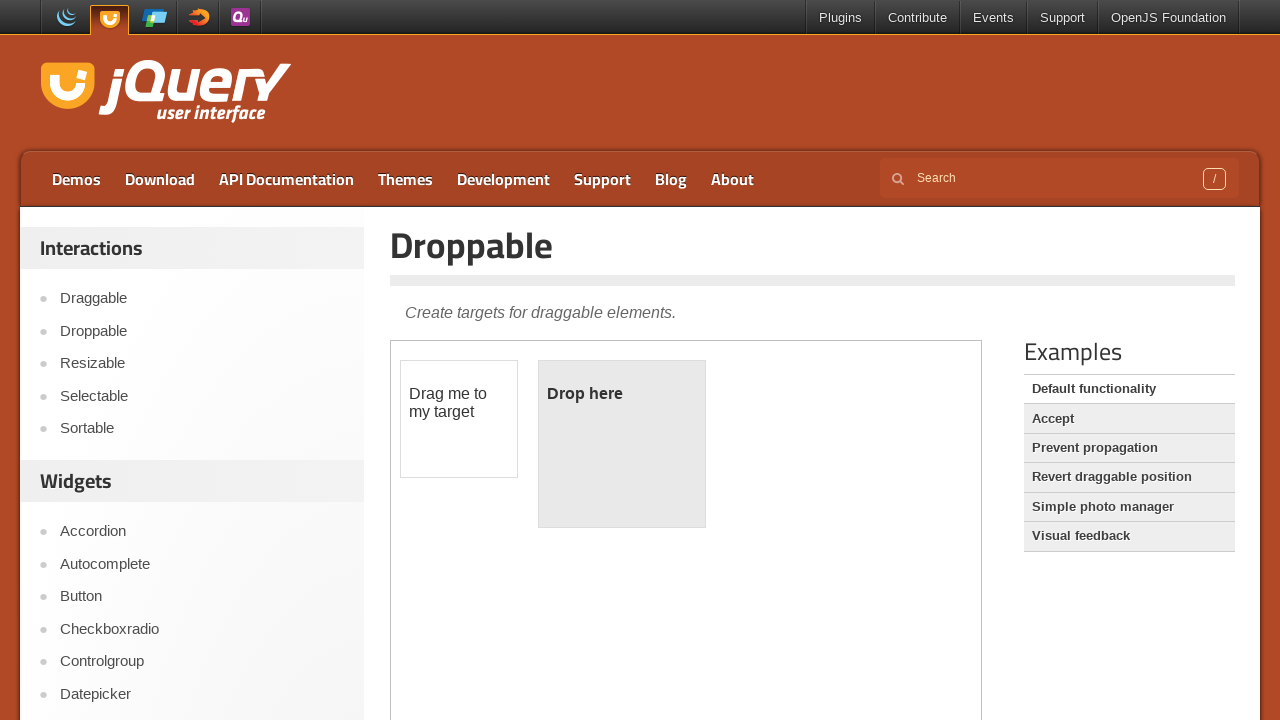

Dragged element into drop target within iframe at (622, 444)
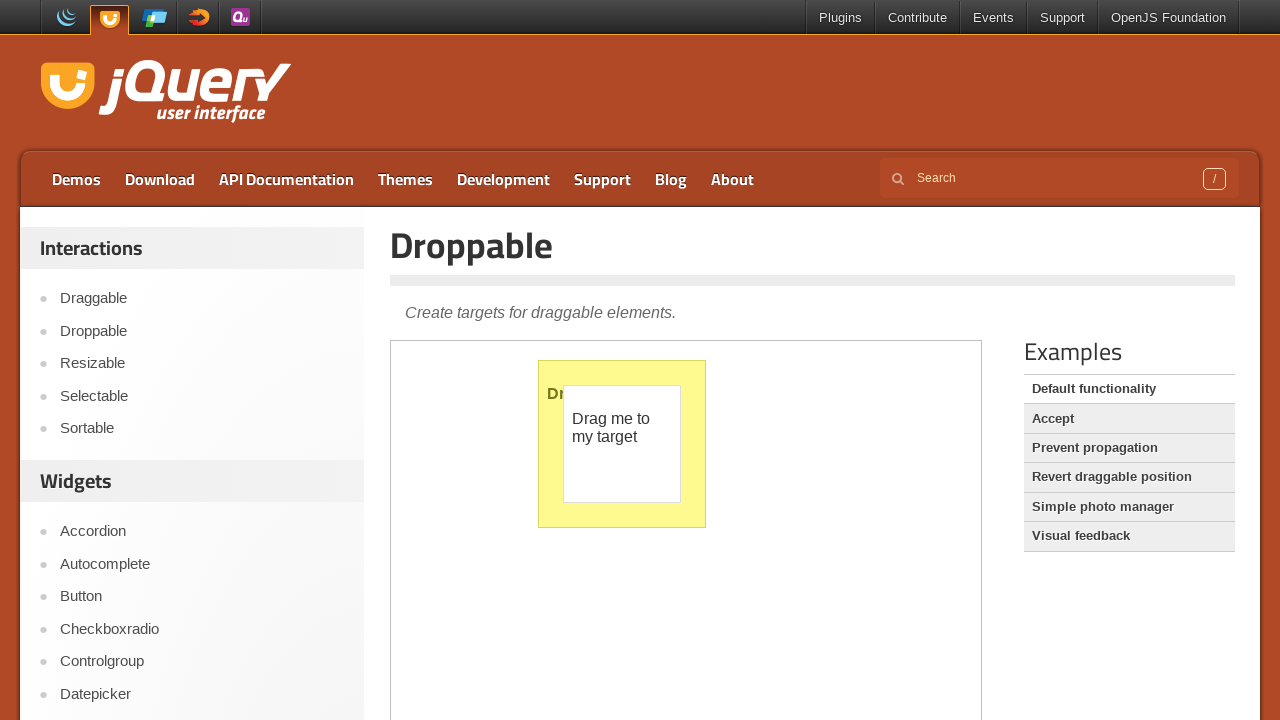

Filled search field with 'Playwright' on [type="search"]
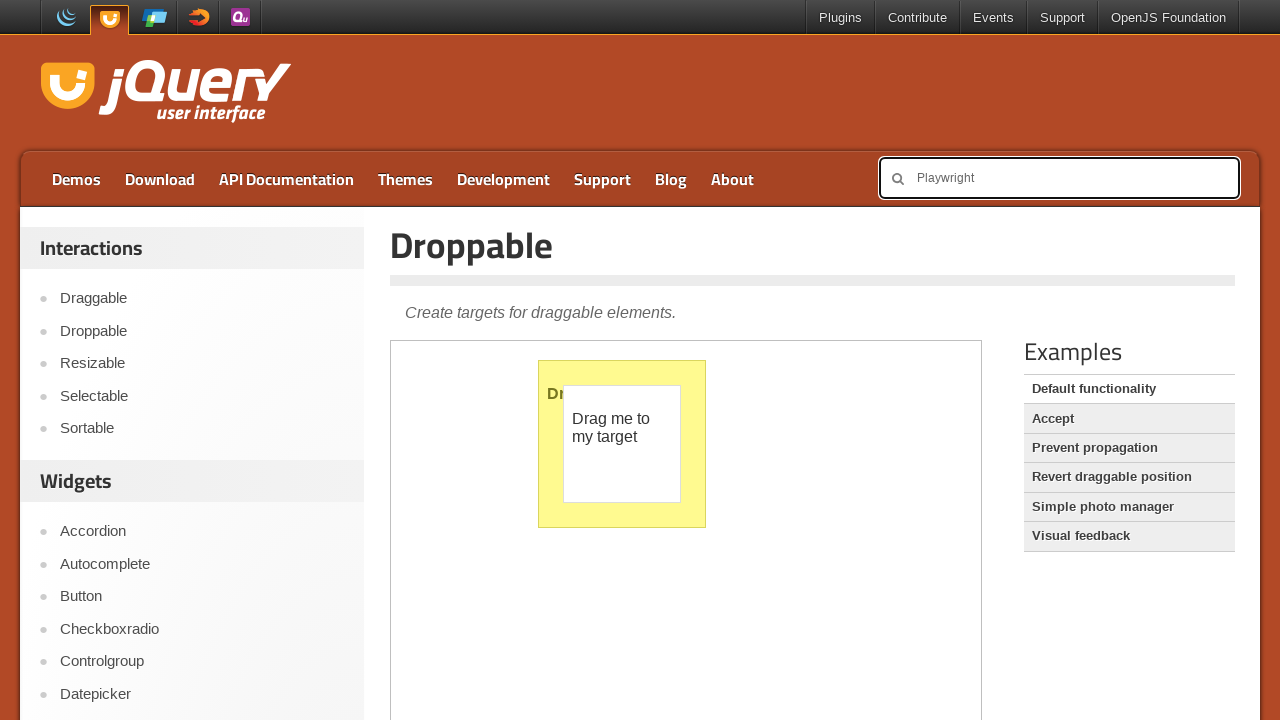

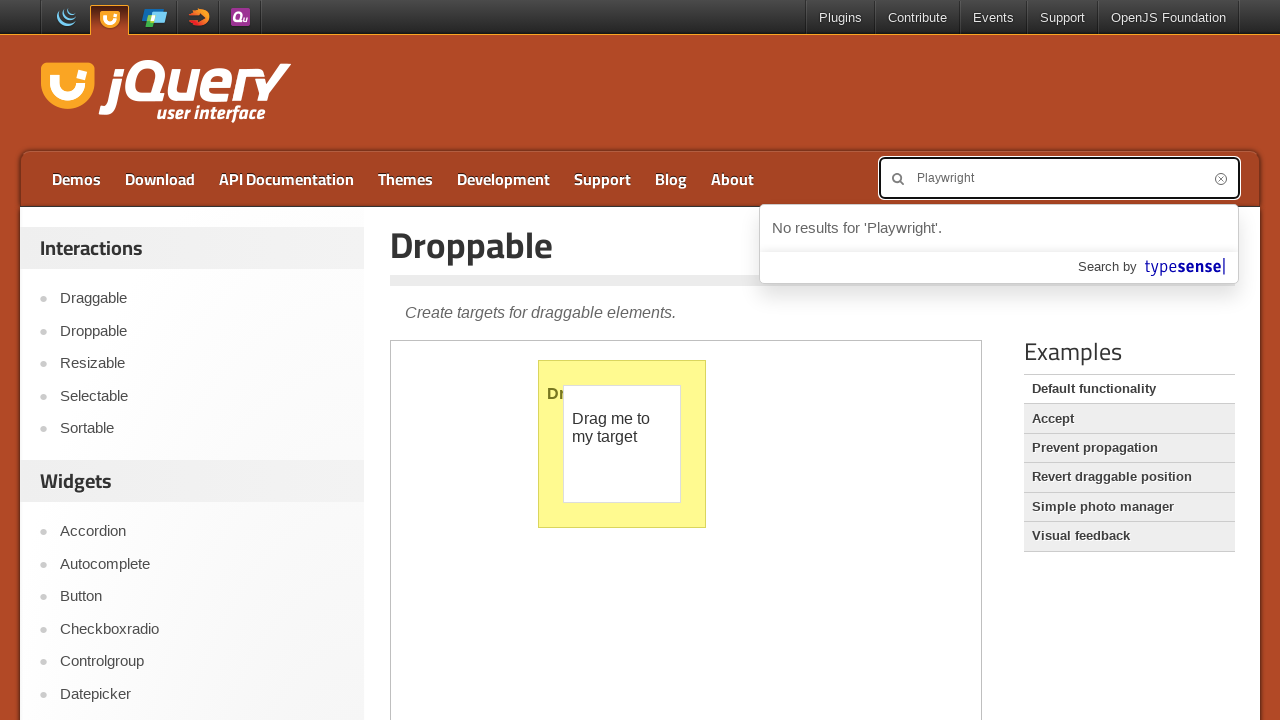